Tests JavaScript prompt alert functionality by clicking the prompt button, entering text into the alert, and accepting it

Starting URL: https://v1.training-support.net/selenium/javascript-alerts

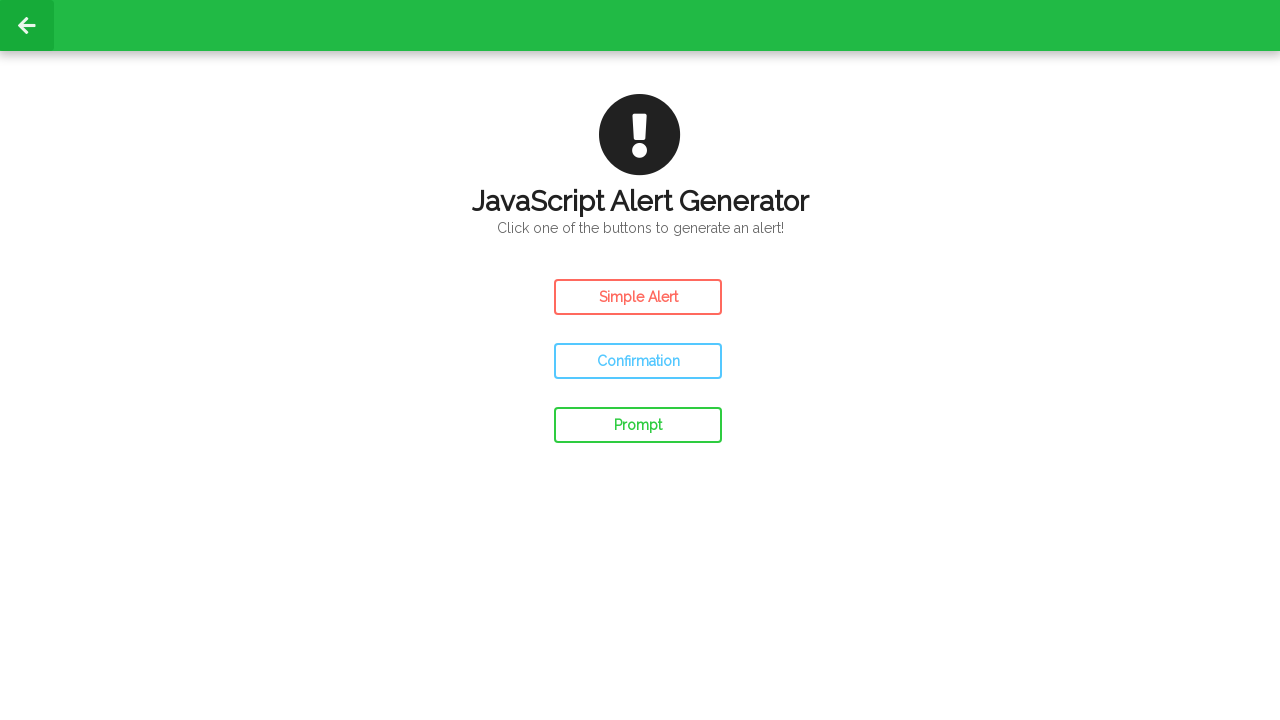

Clicked the prompt button to trigger JavaScript alert at (638, 425) on #prompt
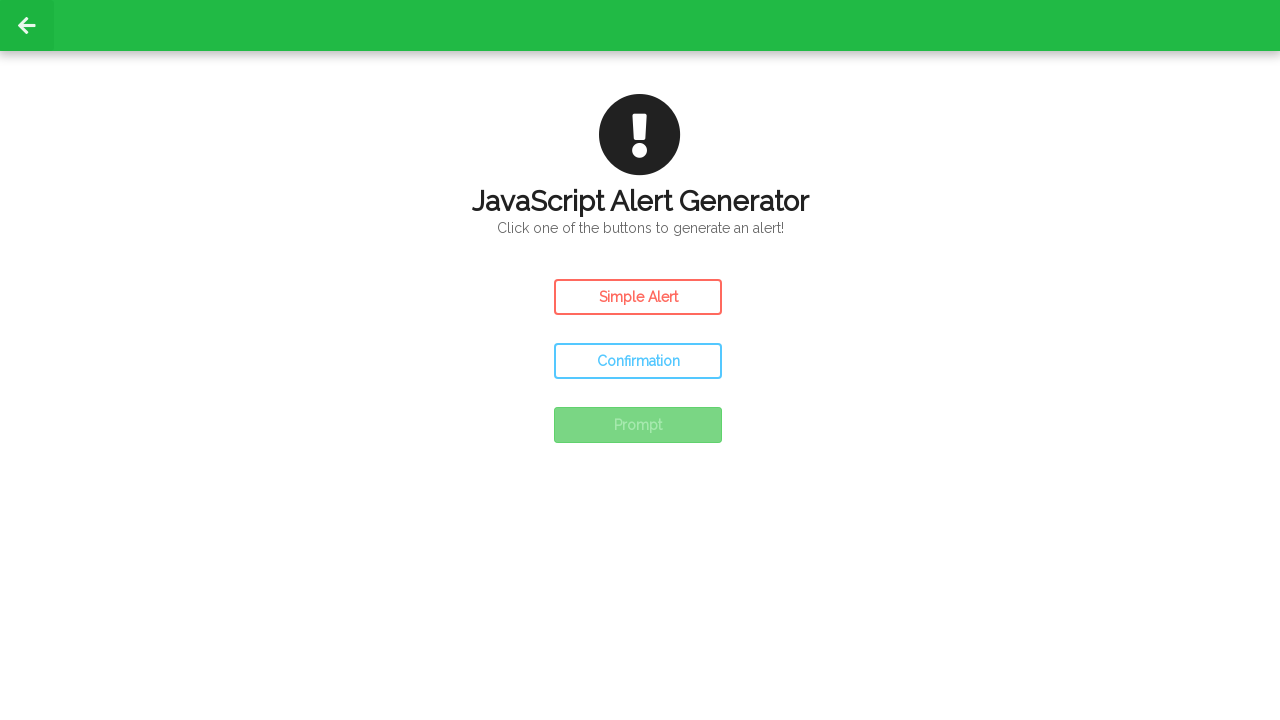

Set up dialog handler to accept prompt with text 'Awesome!'
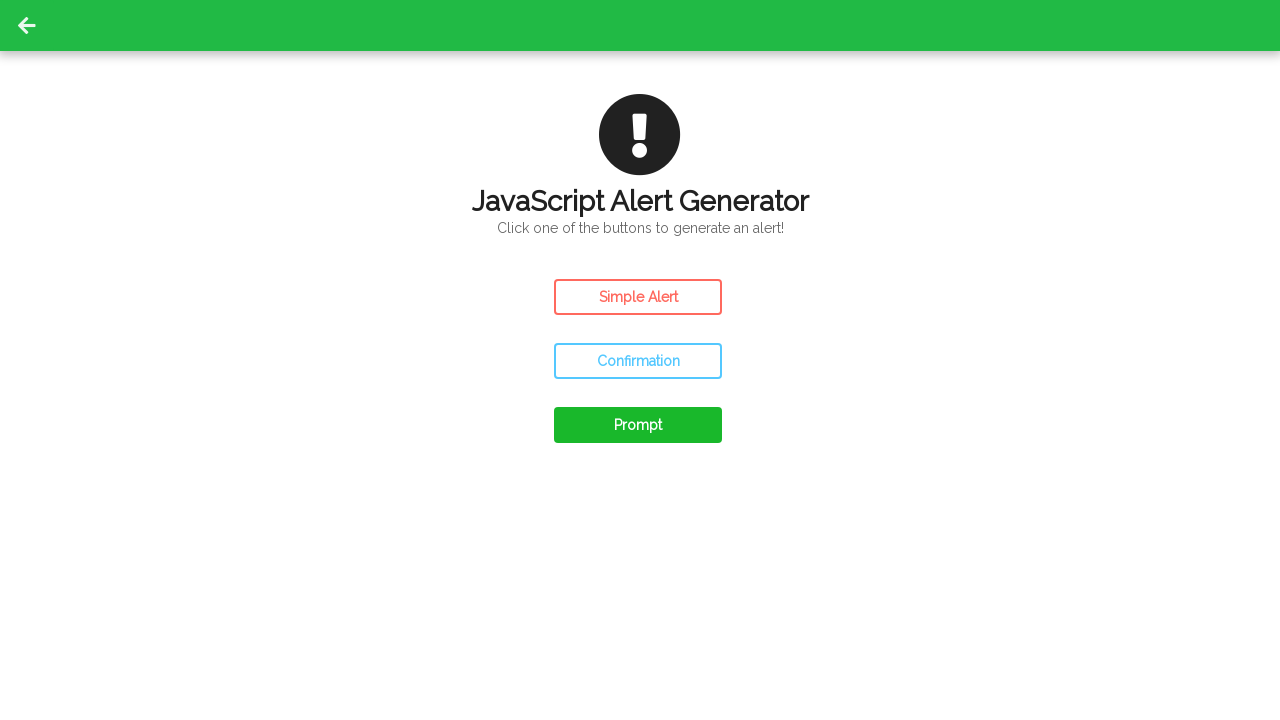

Waited 500ms for alert to be processed
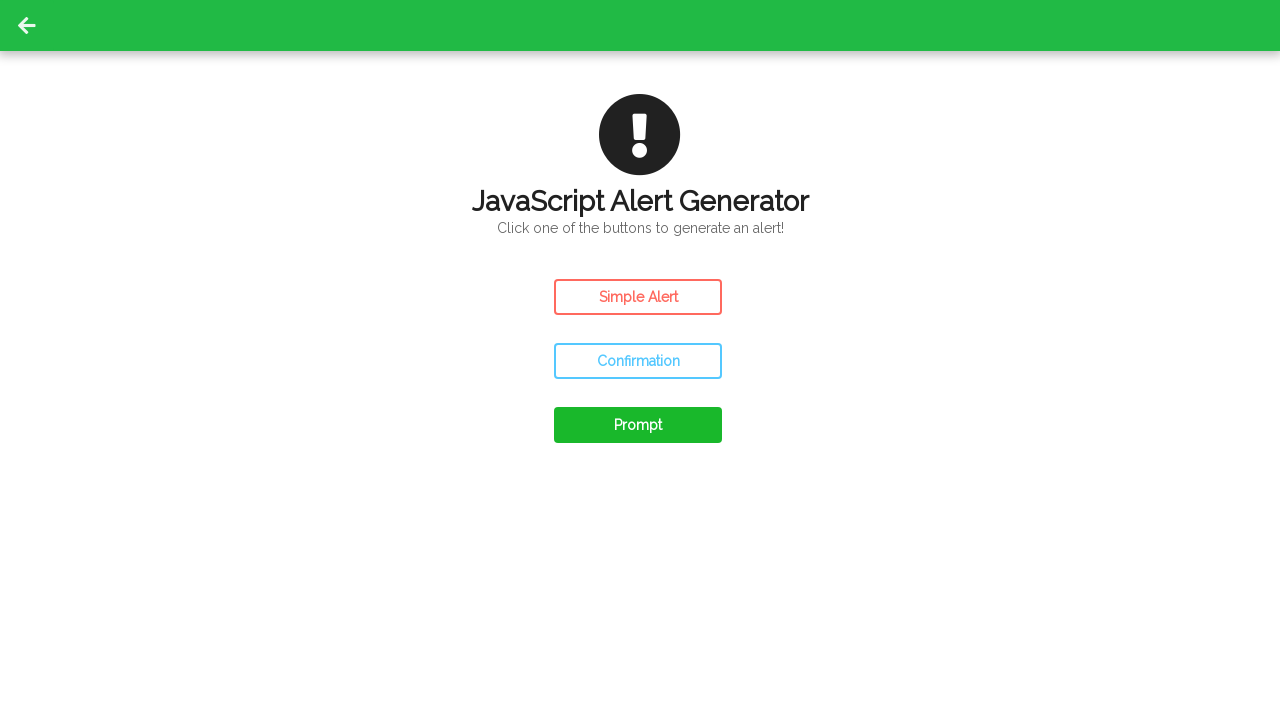

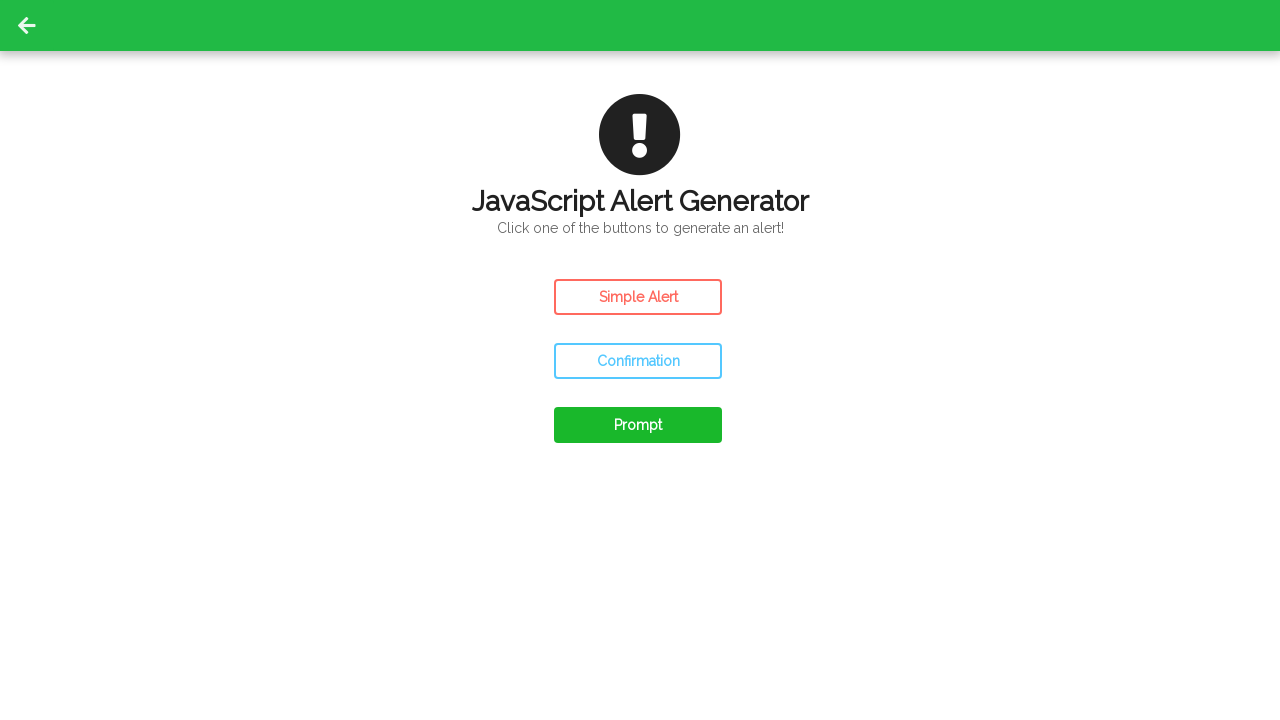